Tests the theme toggle functionality by switching between light and dark modes and verifying the background color changes accordingly

Starting URL: https://web-project-delta-nine.vercel.app

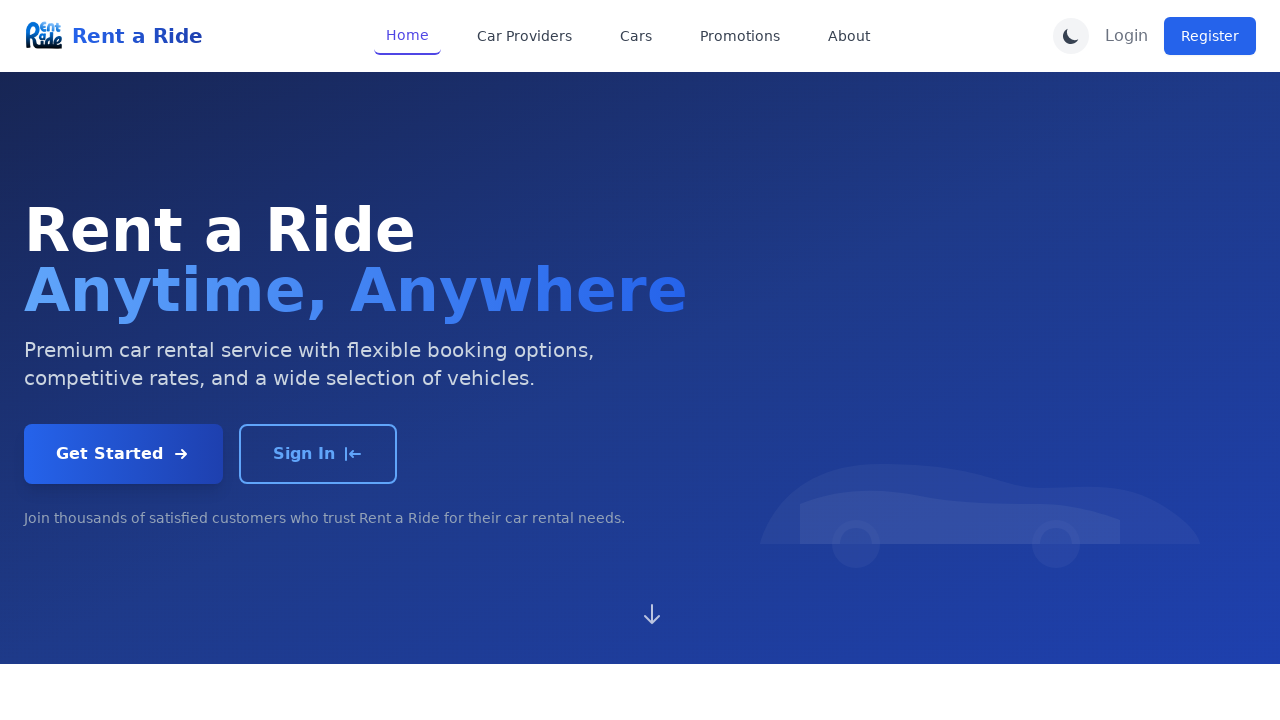

Clicked toggle button to switch to dark mode at (1071, 36) on button[name='Toggle dark mode'], button:has-text('Toggle dark mode'), [aria-labe
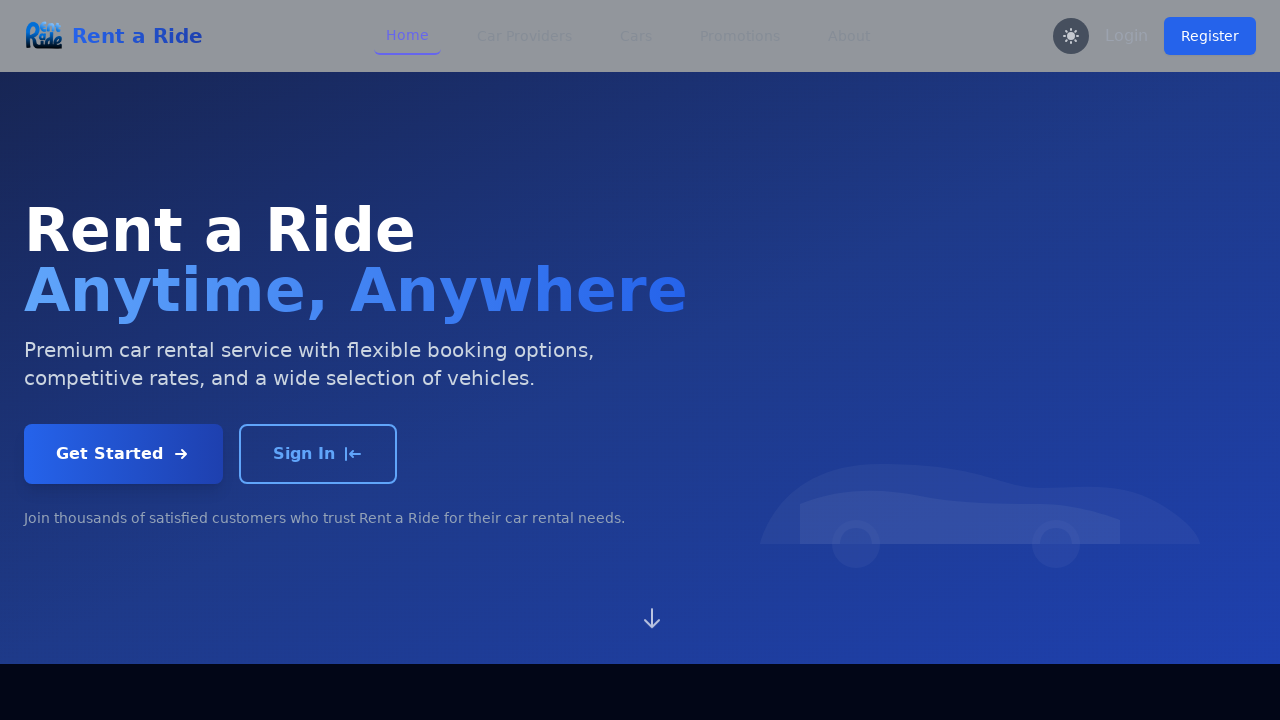

Waited for dark mode to be applied
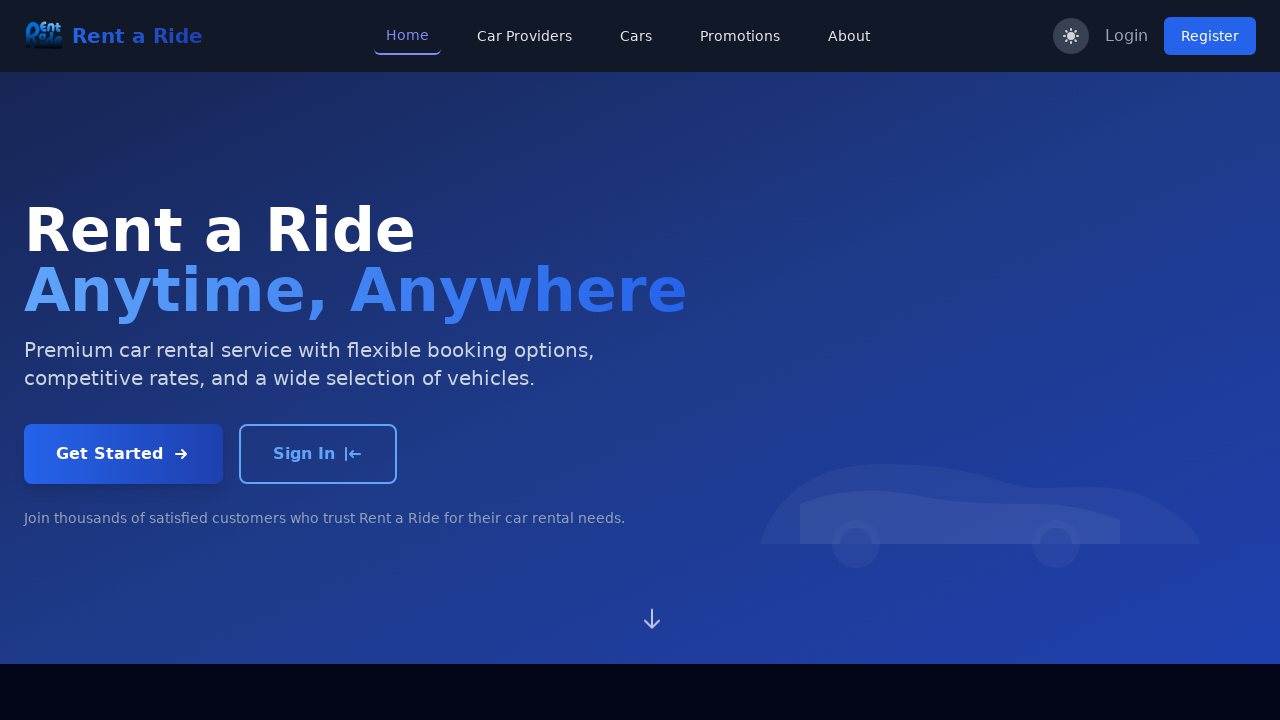

Clicked toggle button to switch back to light mode at (1071, 36) on button[name='Toggle dark mode'], button:has-text('Toggle dark mode'), [aria-labe
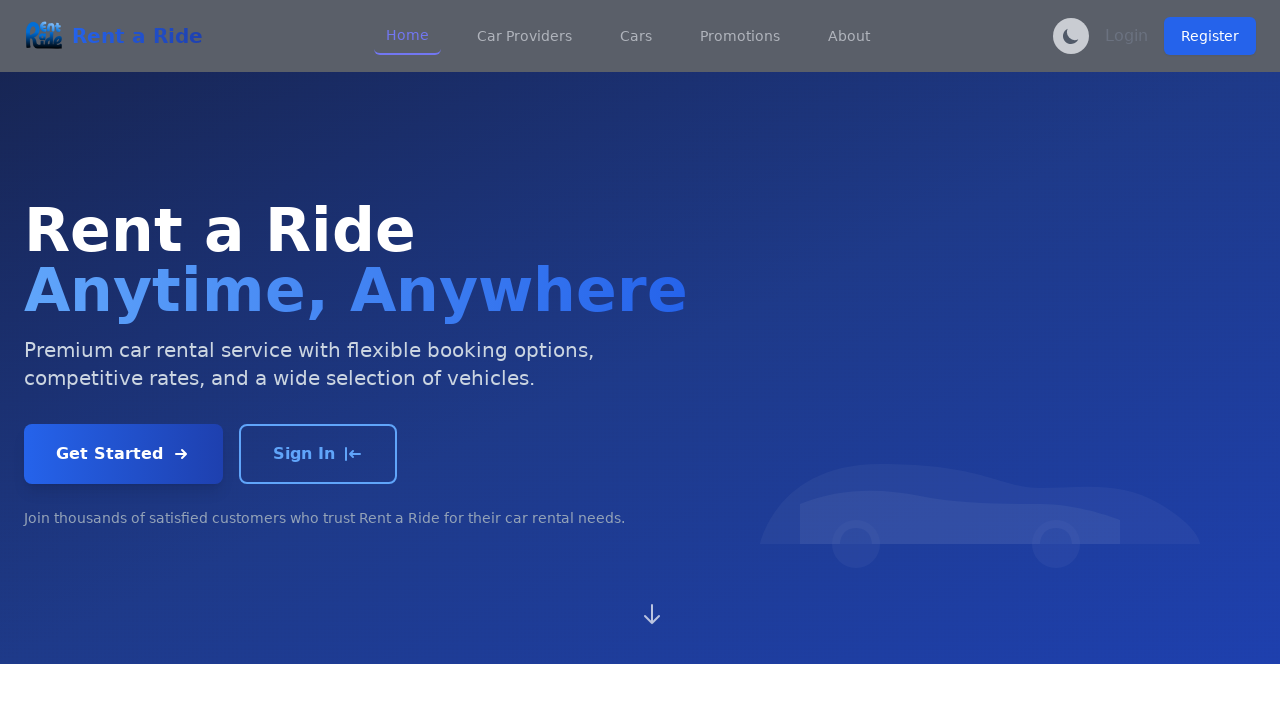

Waited for light mode to be applied
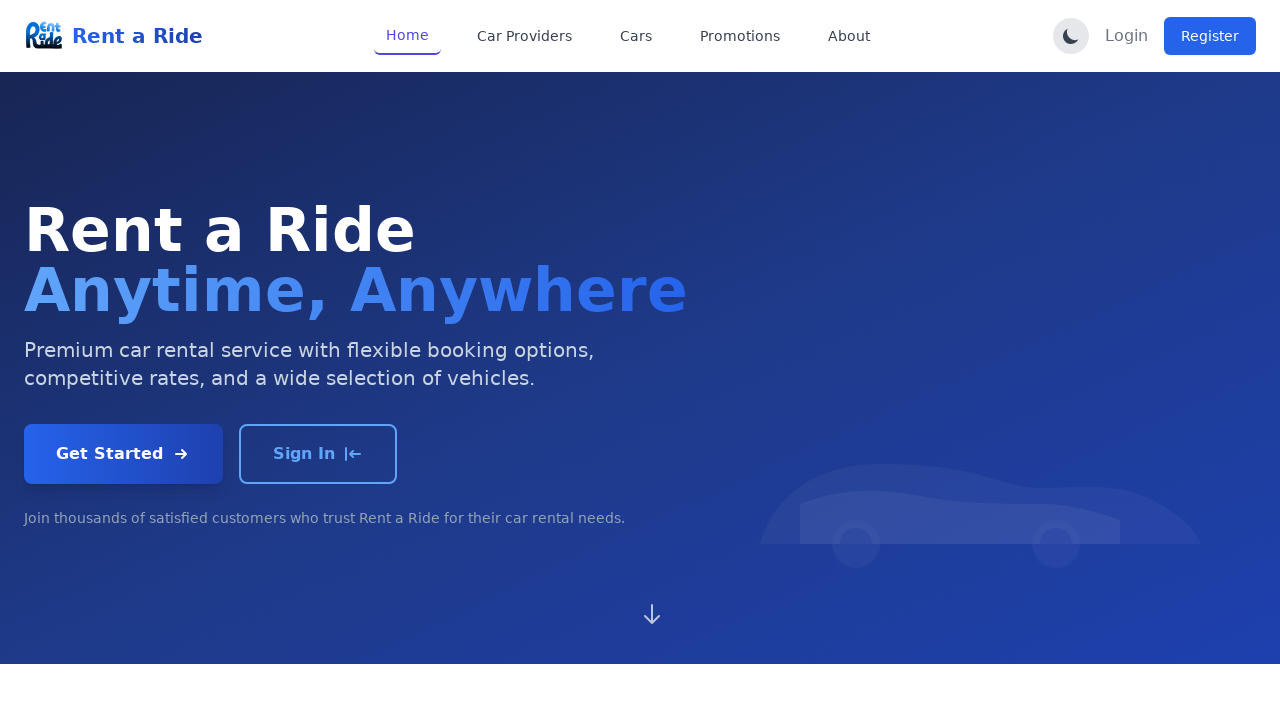

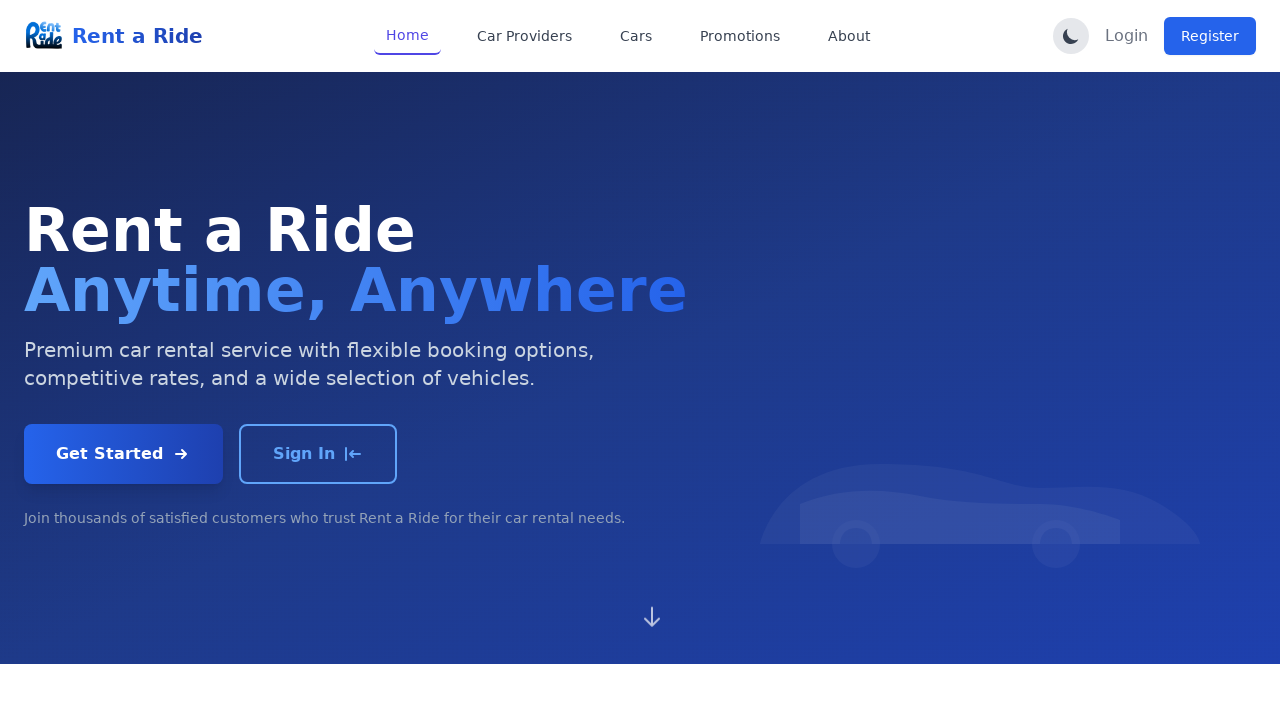